Navigates to Broken Images page and checks if an image with hjkl.jpg source is broken

Starting URL: https://the-internet.herokuapp.com/

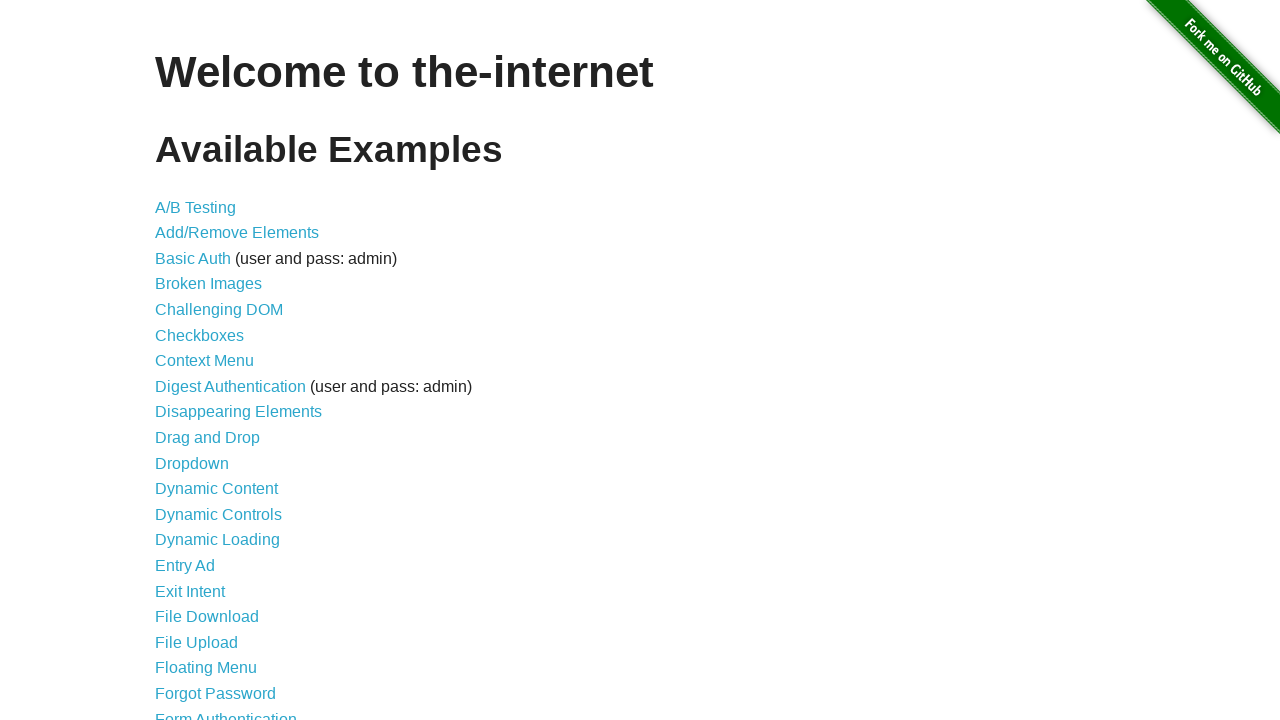

Clicked on 'Broken Images' link at (208, 284) on internal:role=link[name="Broken Images"i]
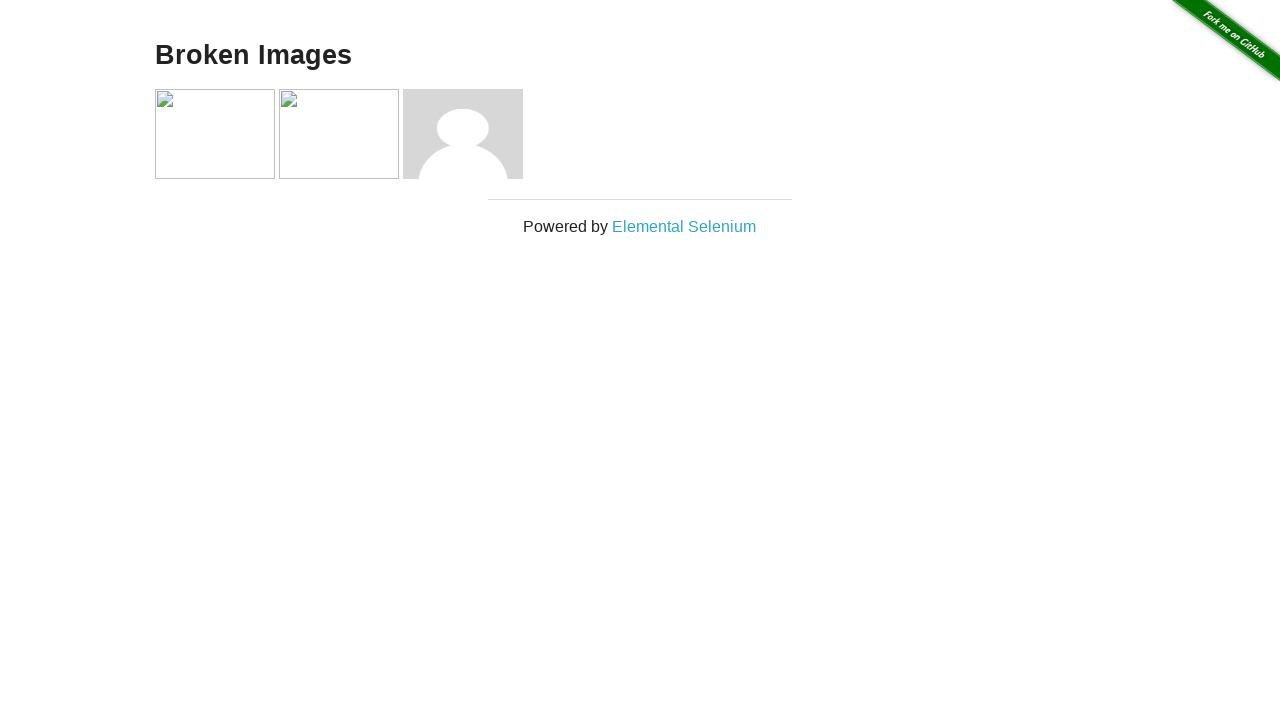

Waited for images to load on the page
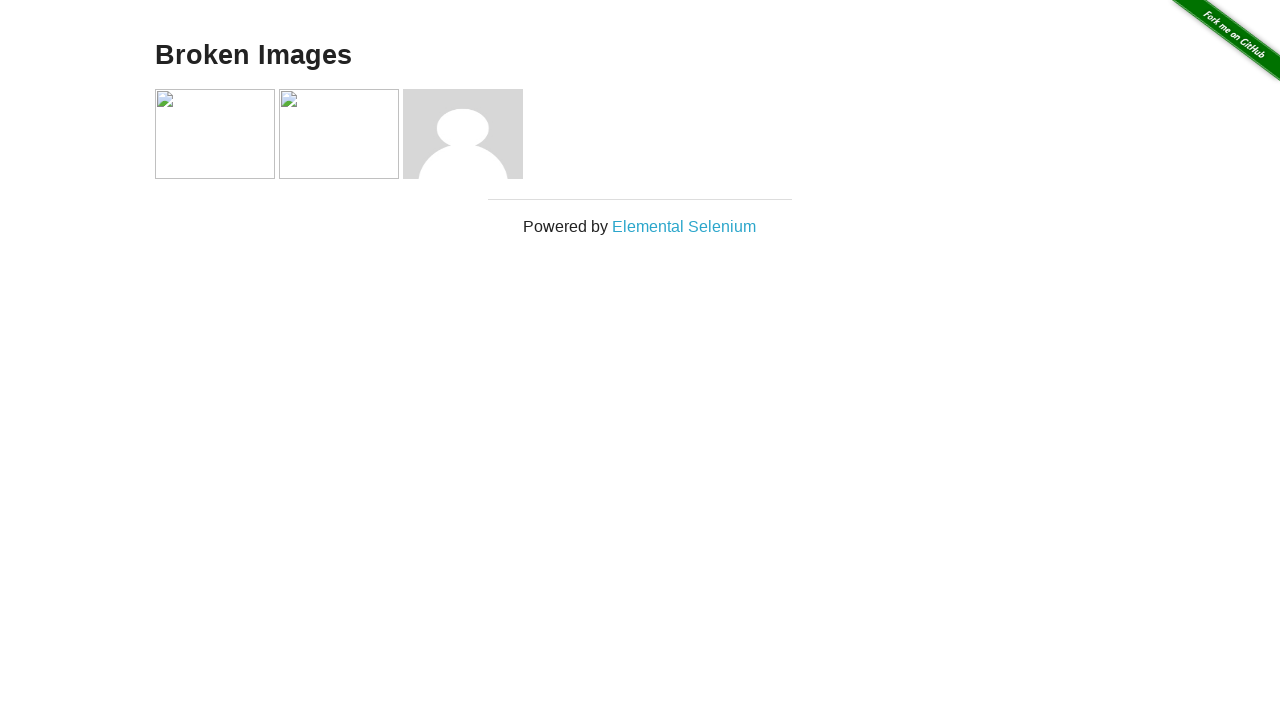

Evaluated if hjkl.jpg image is broken
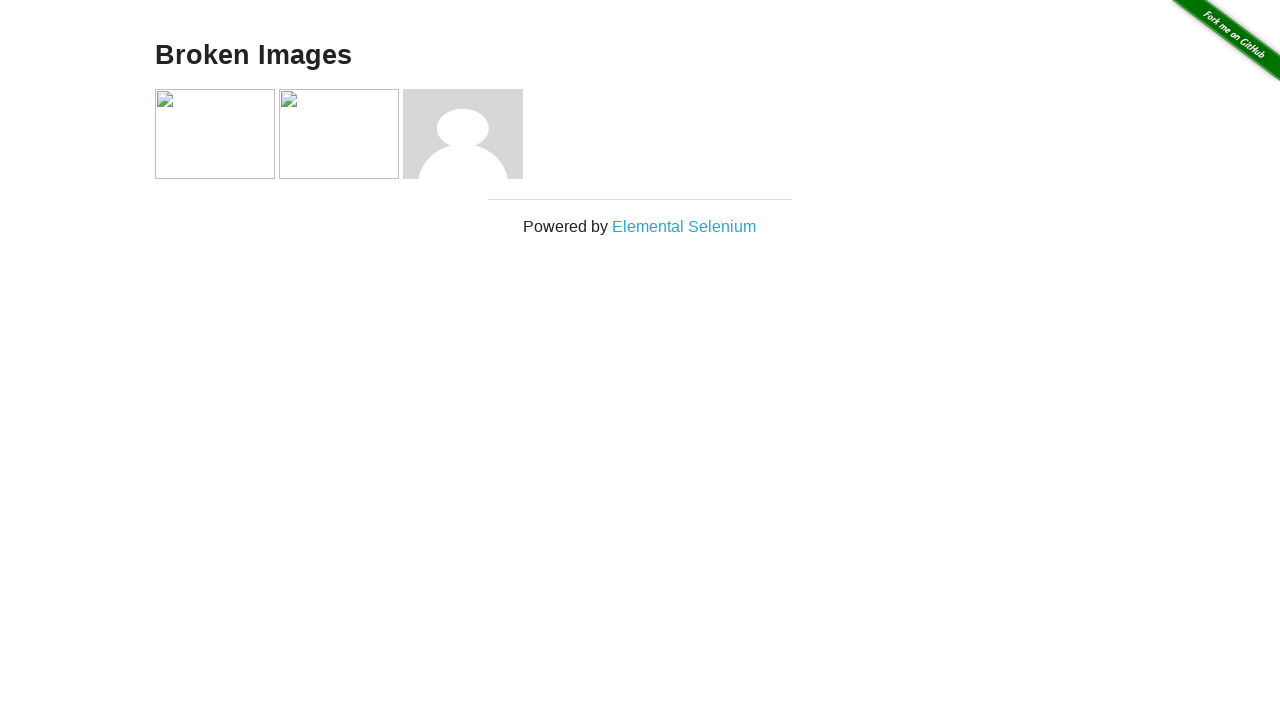

Asserted that hjkl.jpg image is broken
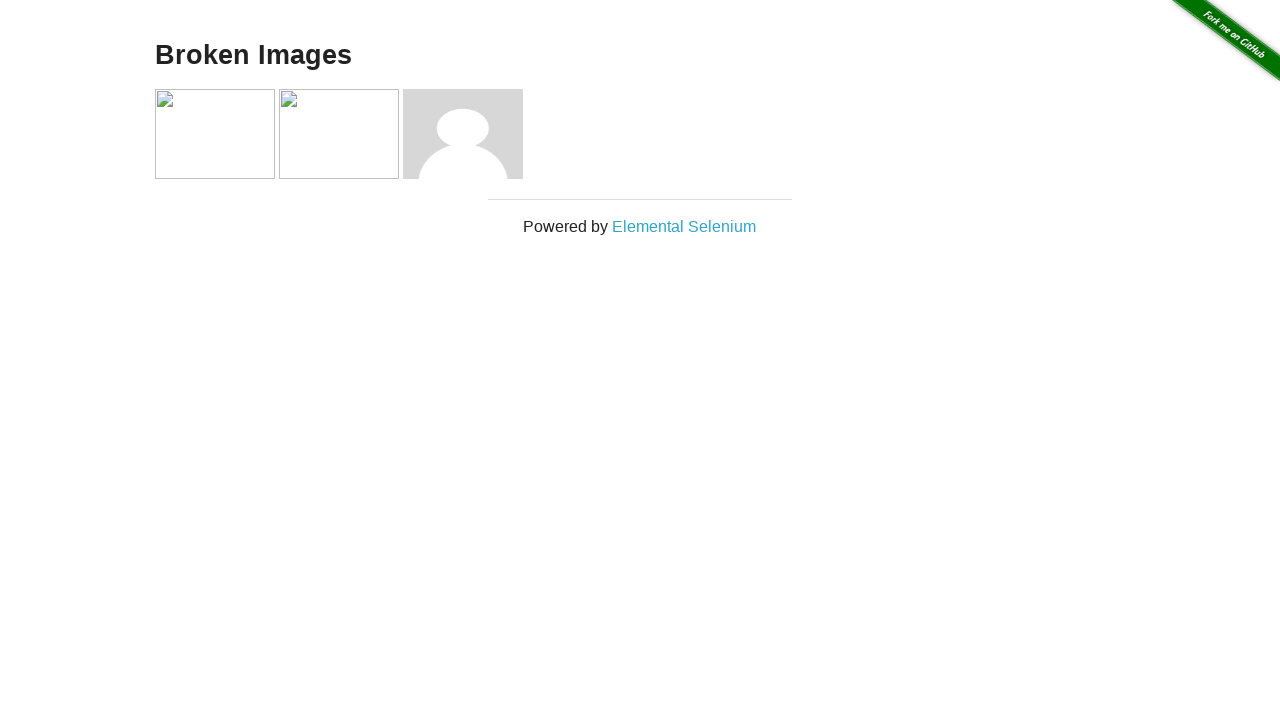

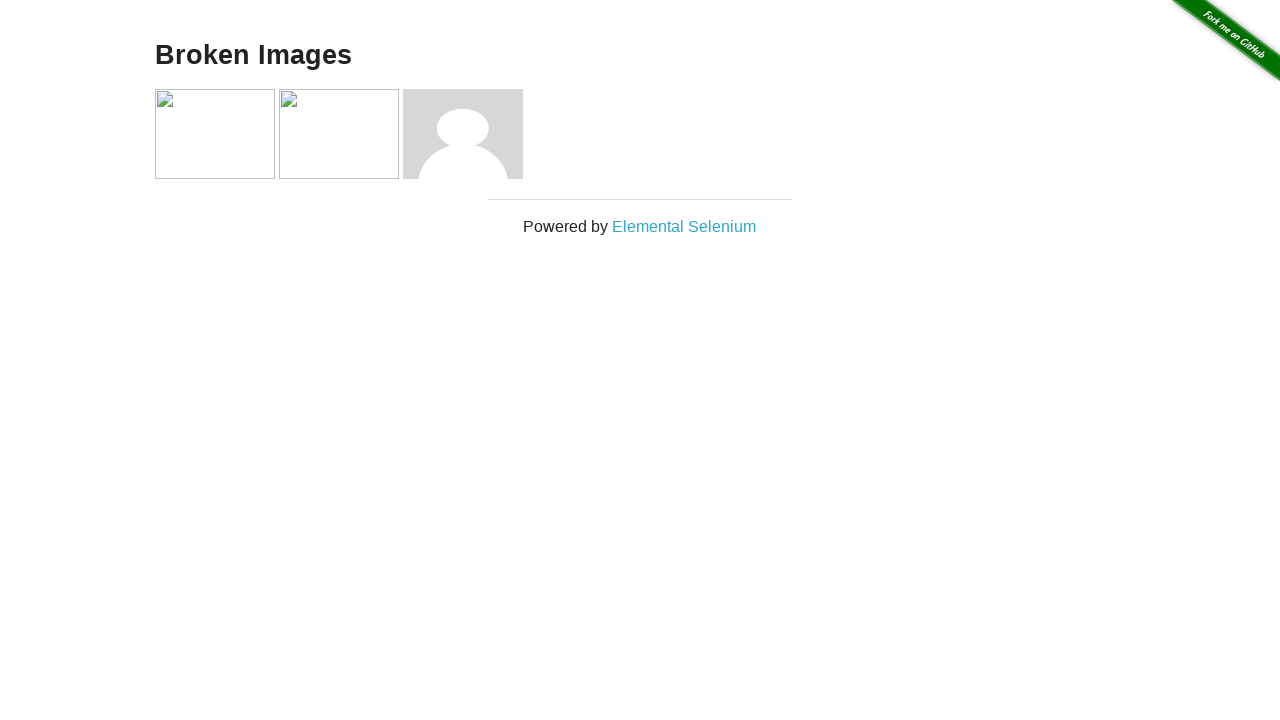